Verifies that external links on the page are properly configured with GitHub URLs and are visible.

Starting URL: https://jesseheidner.com

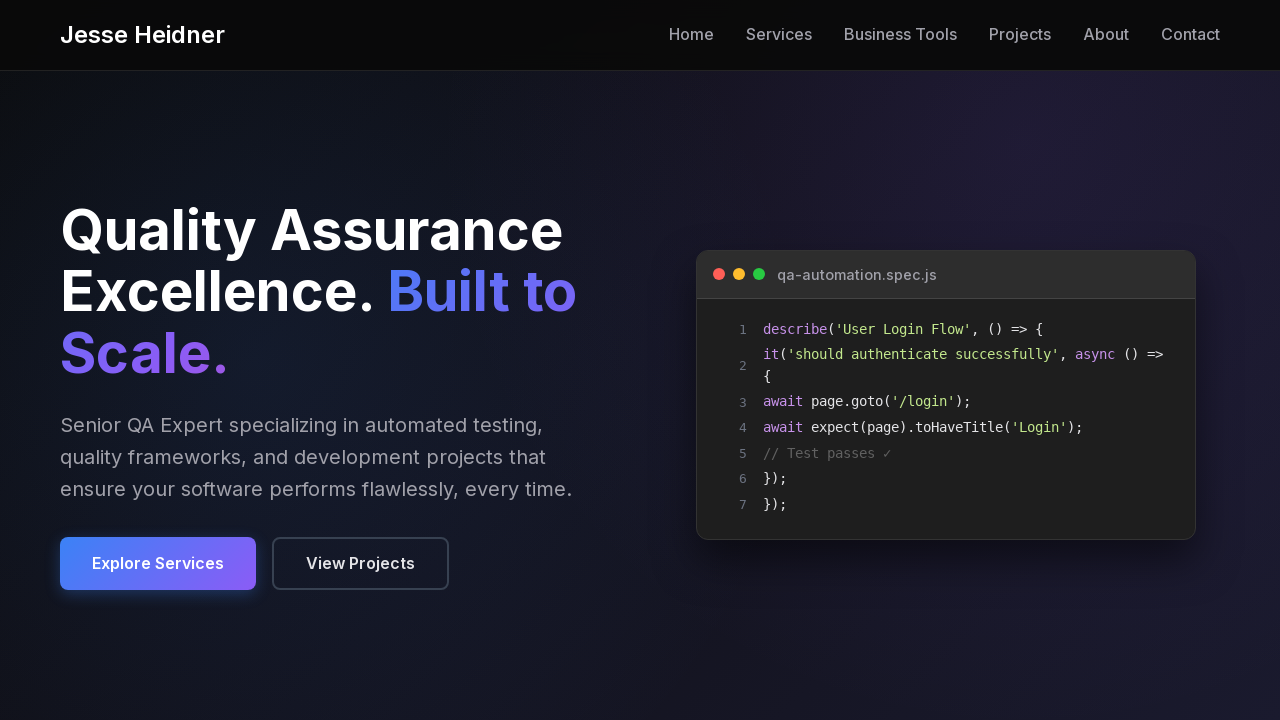

Waited for 'View Source' link to become visible
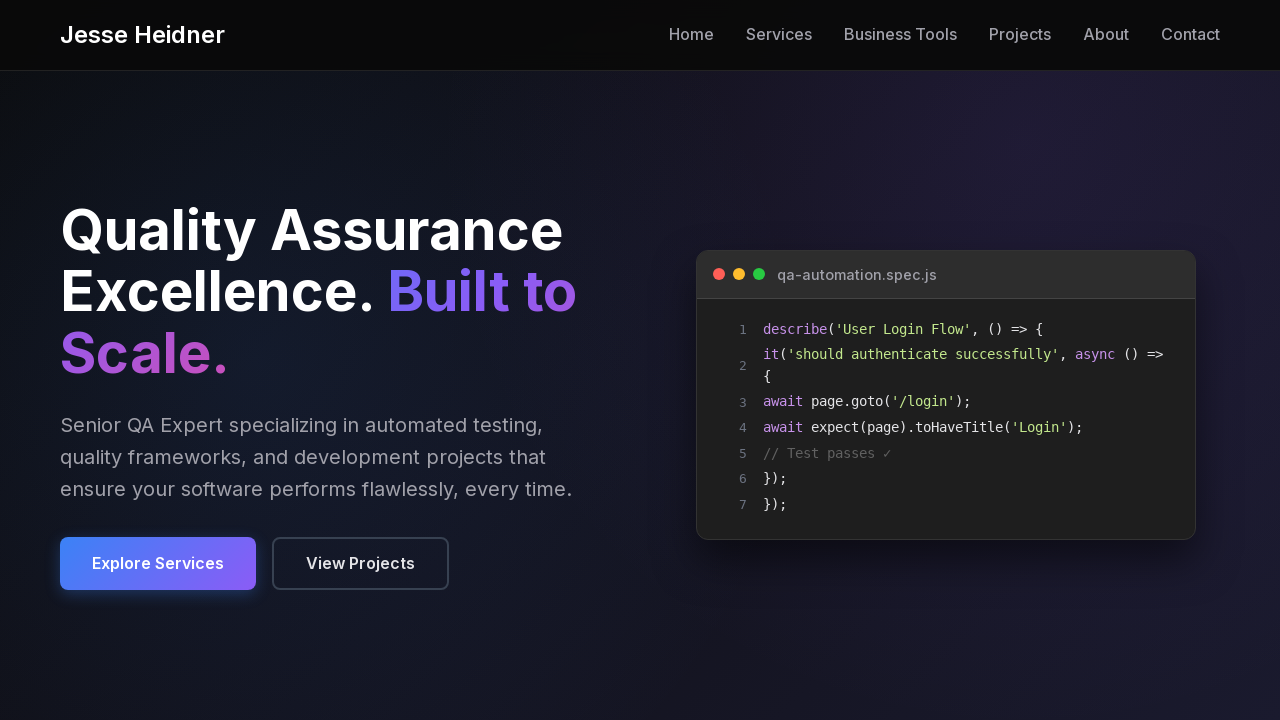

Waited for 'Live CI/CD' link to become visible
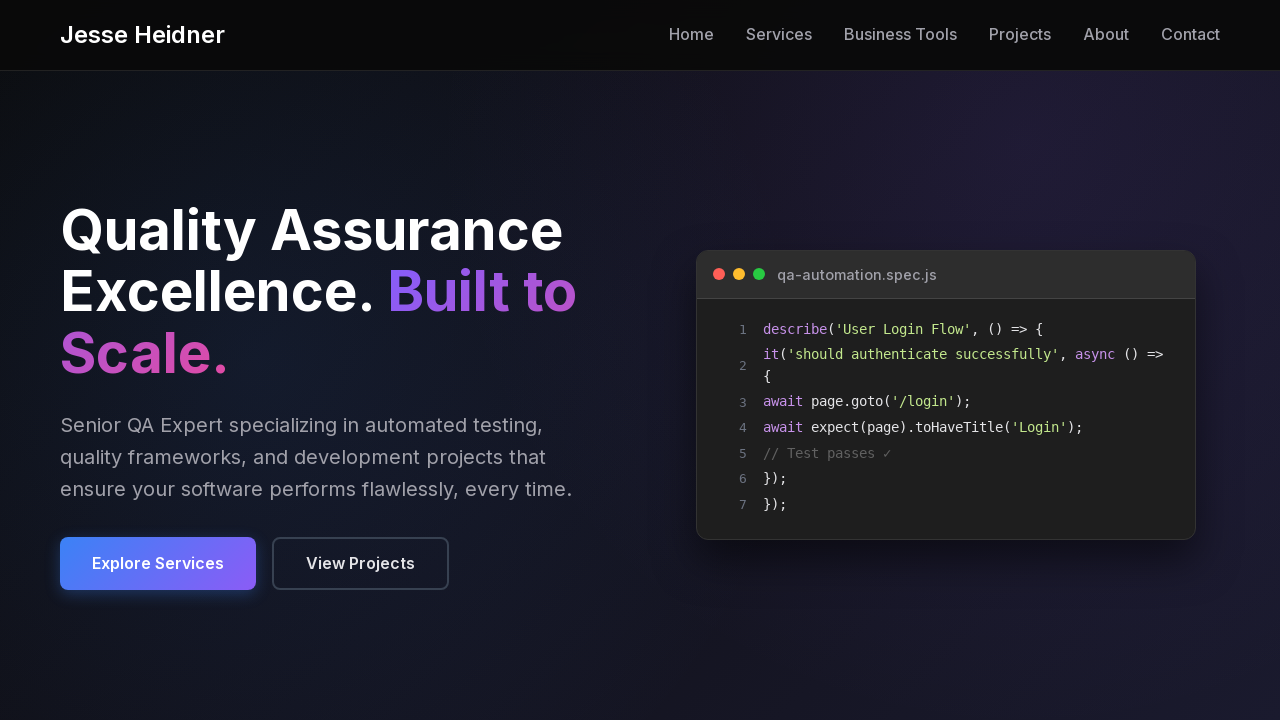

Waited for 'View Code' link to become visible
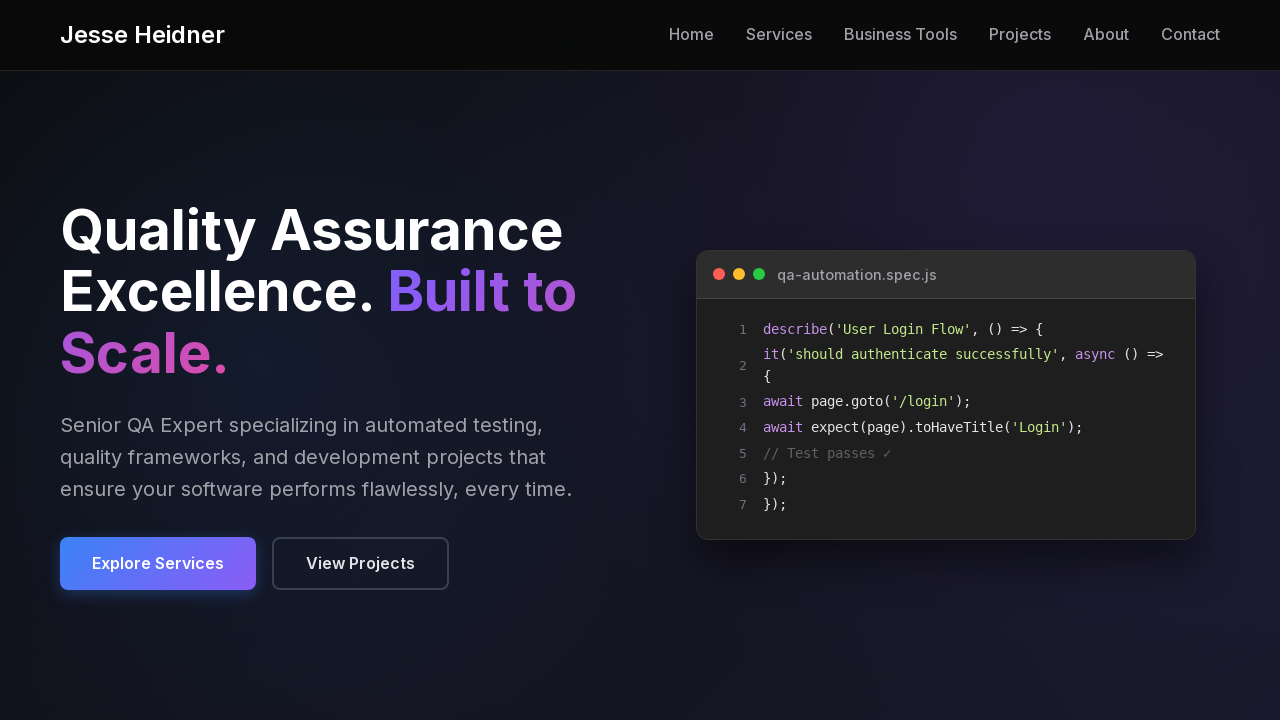

Waited for 'View Profile' link to become visible
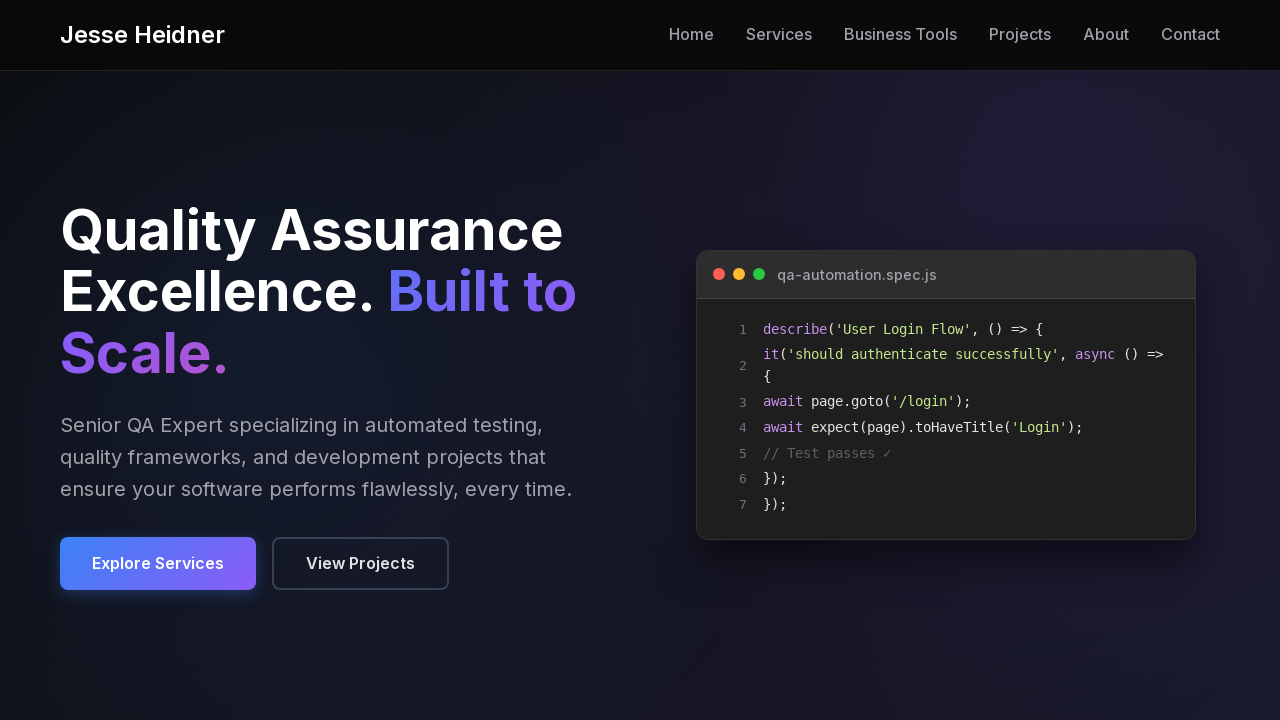

Waited for 'Learn More' link to become visible
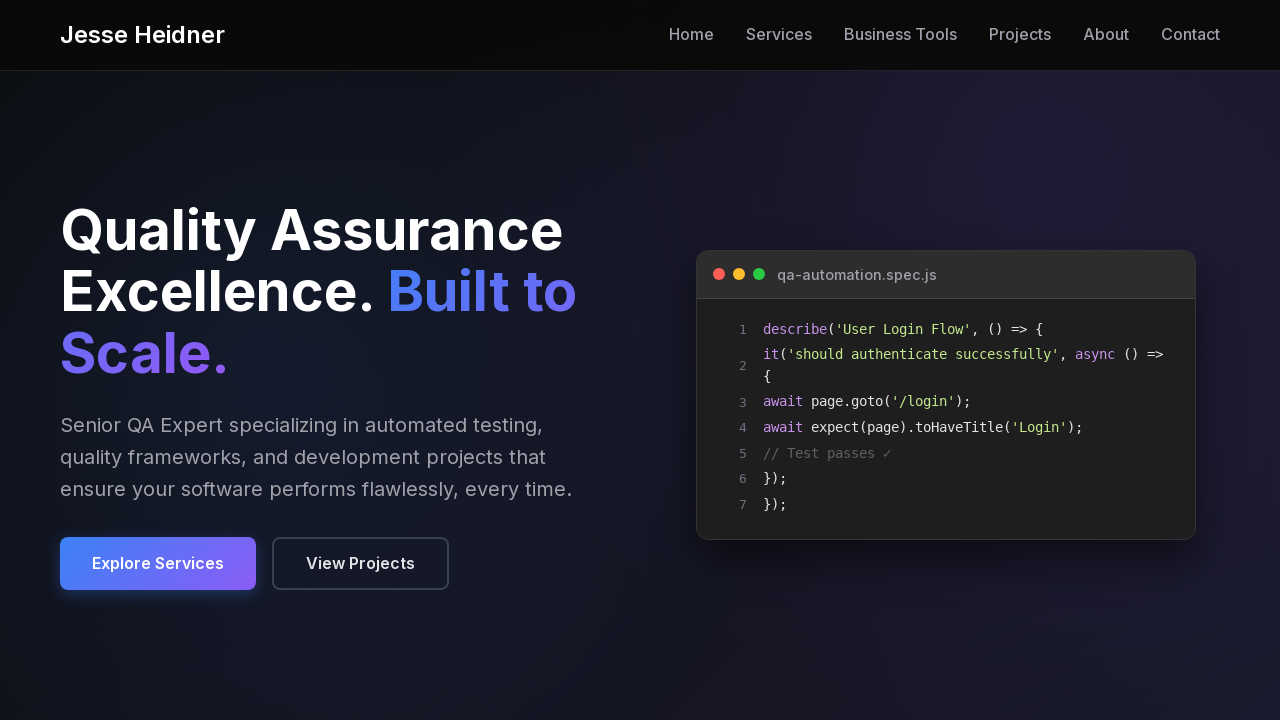

Waited for 'Visit GitHub Profile' link to become visible
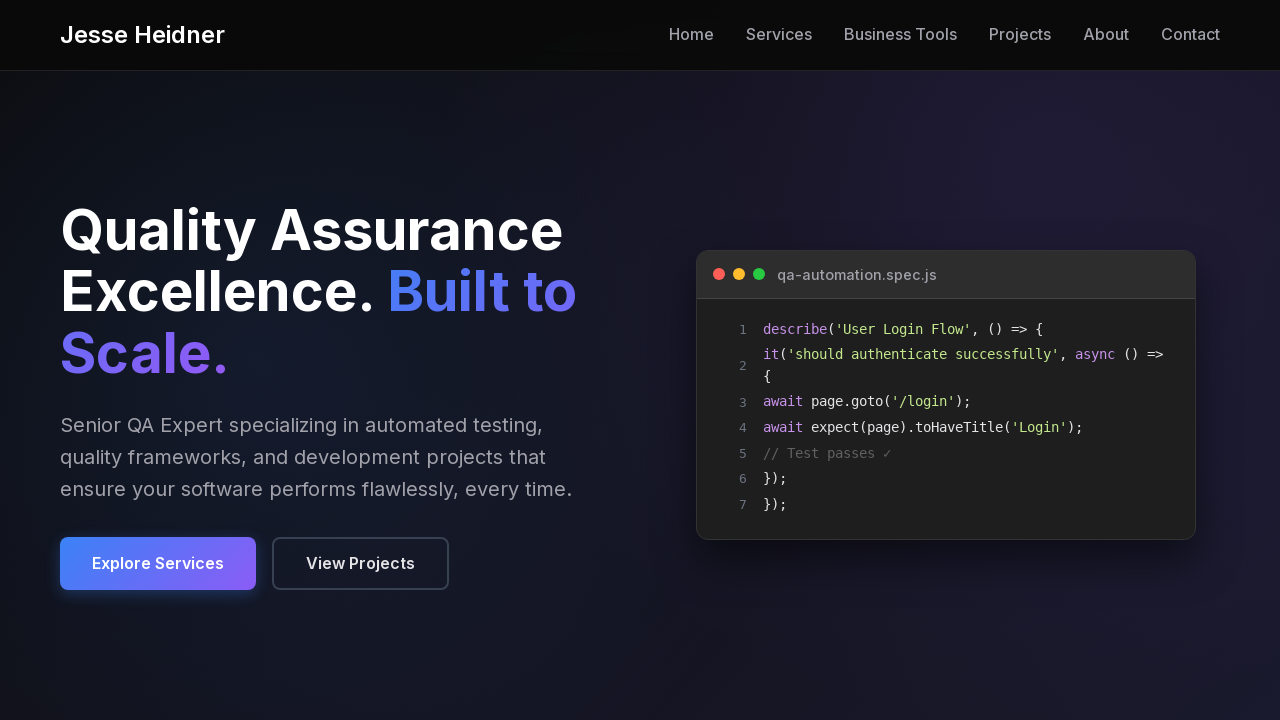

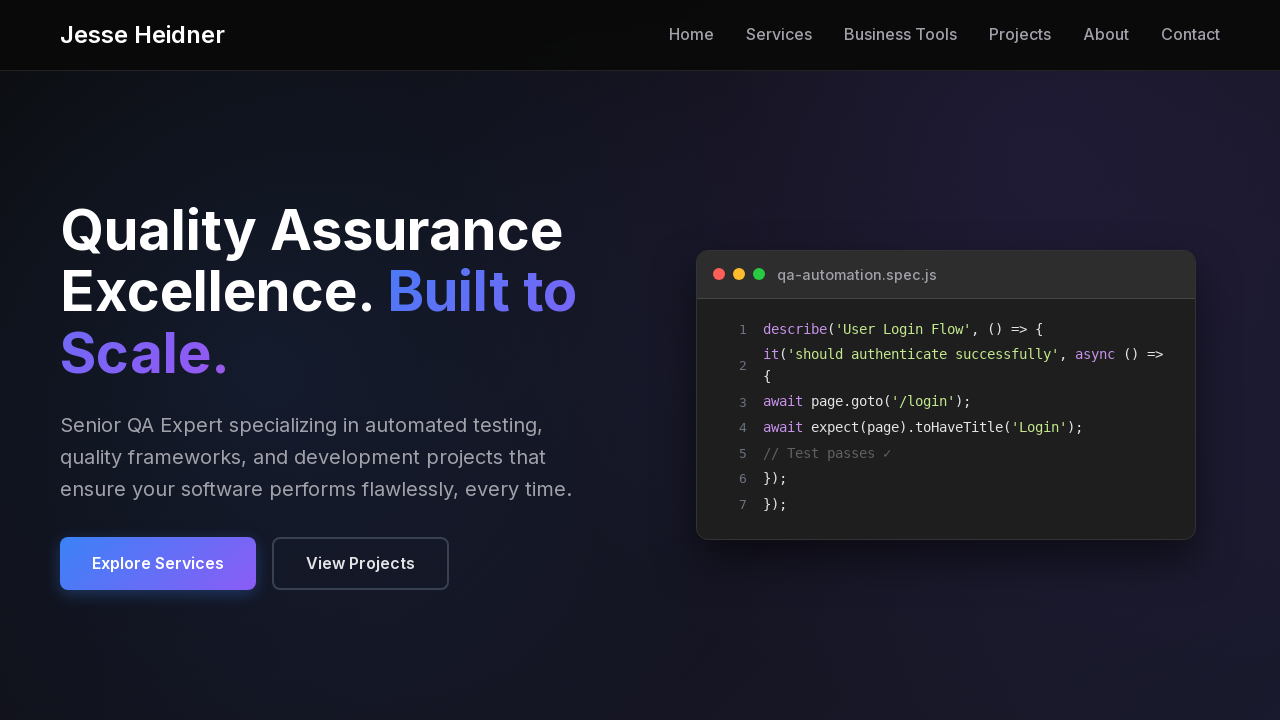